Tests the DemoQA text box form by filling out all fields (name, email, current address, permanent address) and submitting the form

Starting URL: https://demoqa.com/text-box

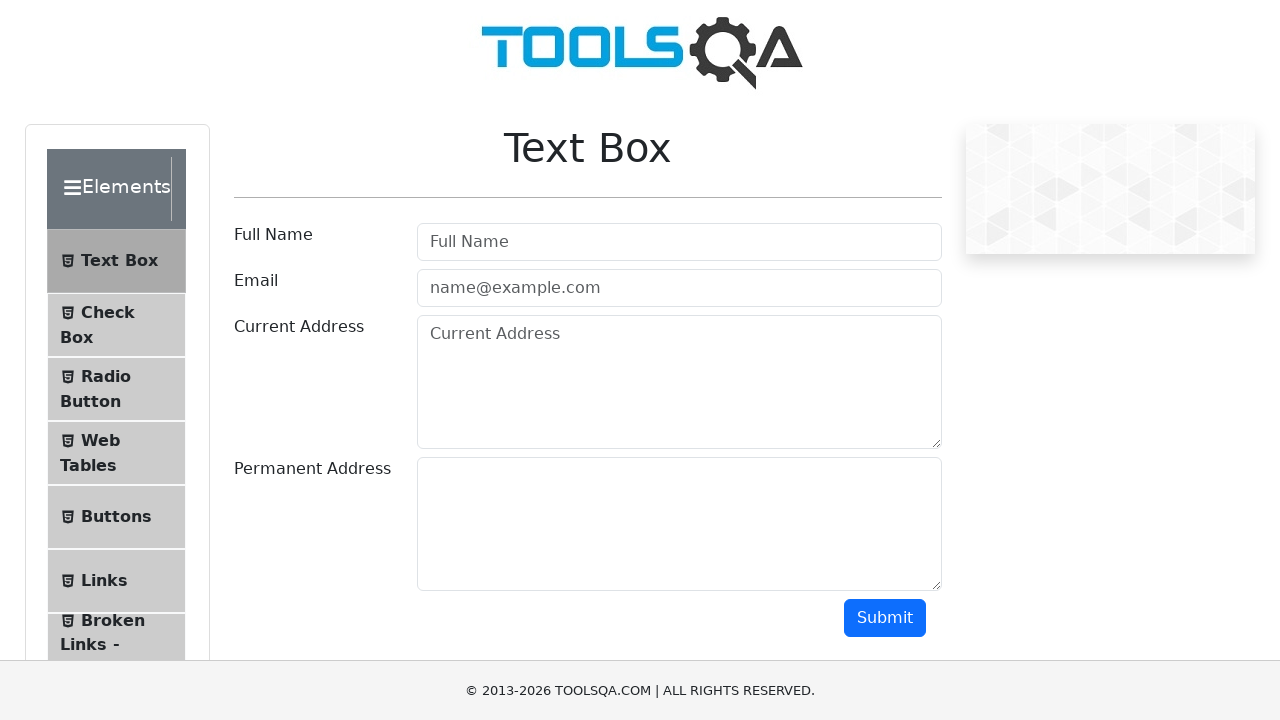

Filled user name field with 'JuaraCoding' on #userName
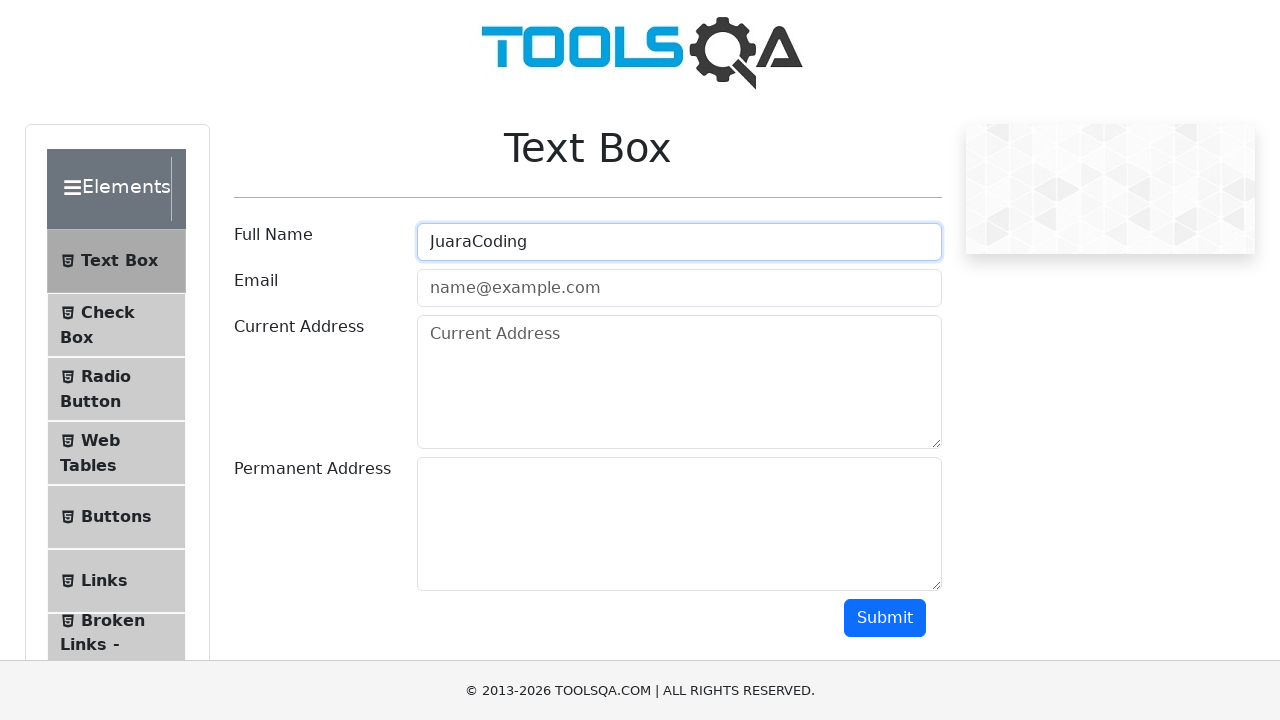

Filled email field with 'info@juaracoding.com' on #userEmail
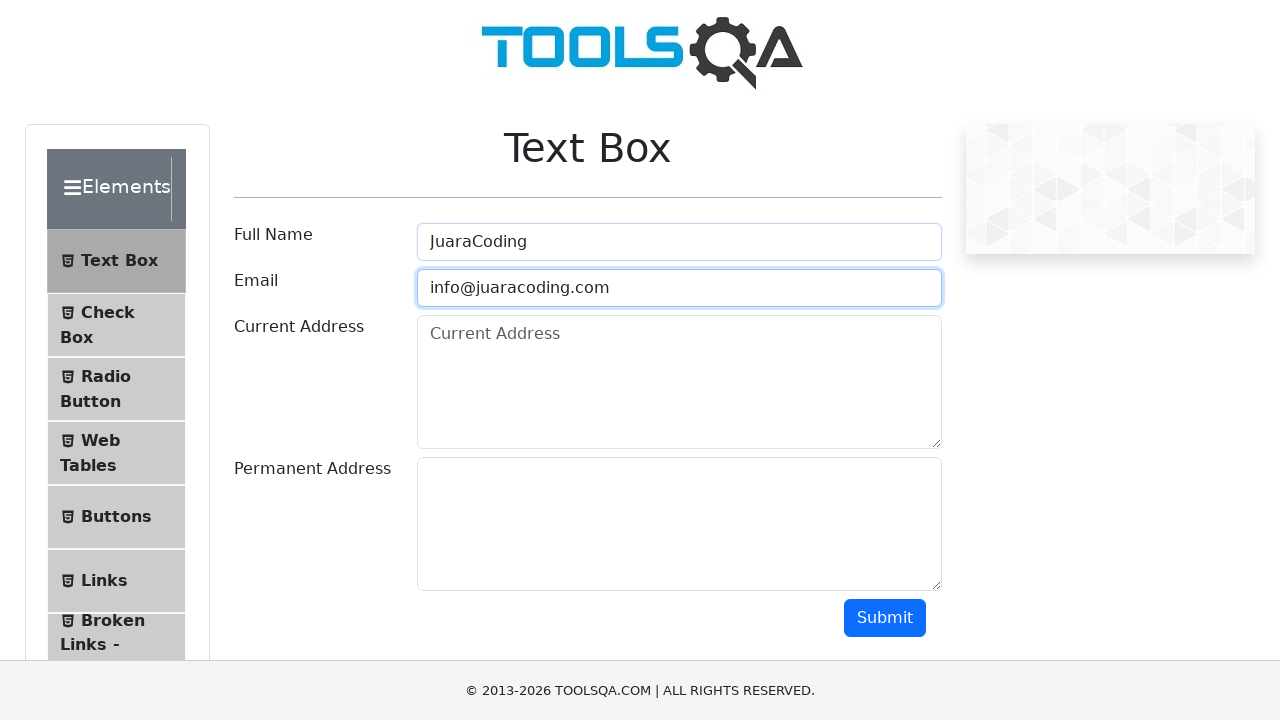

Filled current address field with 'Jakarta' on #currentAddress
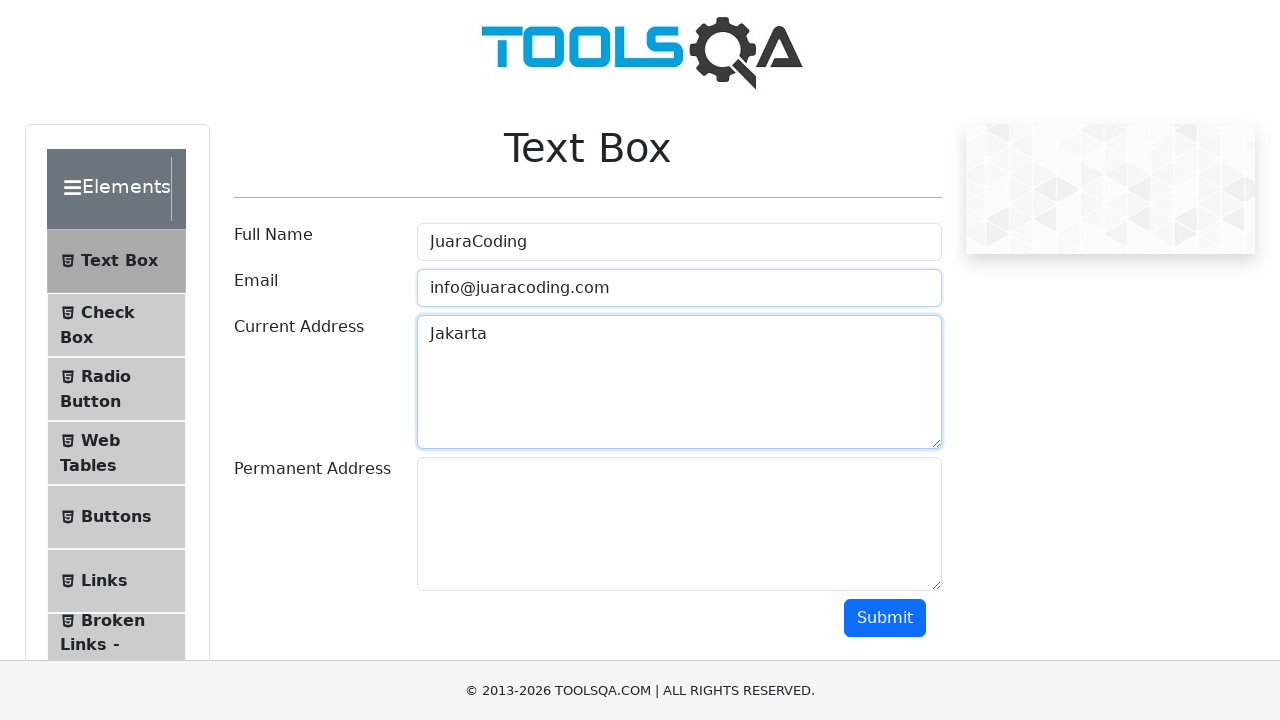

Filled permanent address field with 'Jakarta' on #permanentAddress
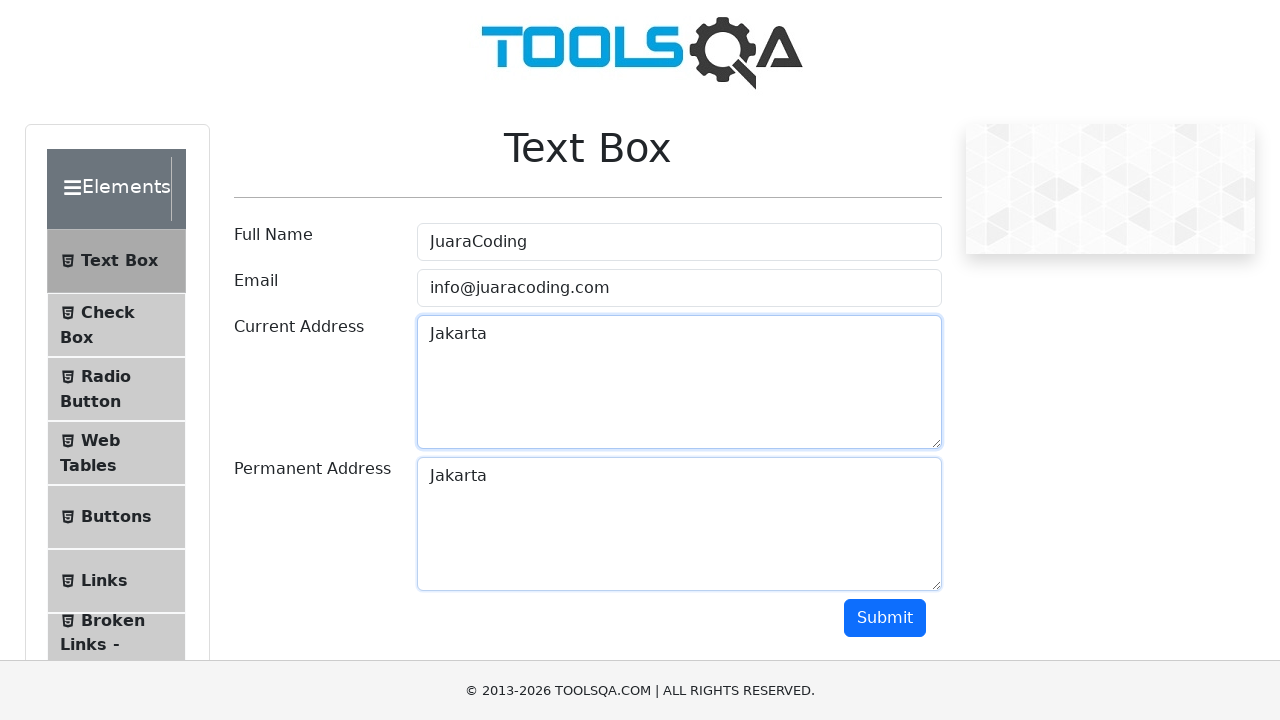

Scrolled down 500 pixels to reveal submit button
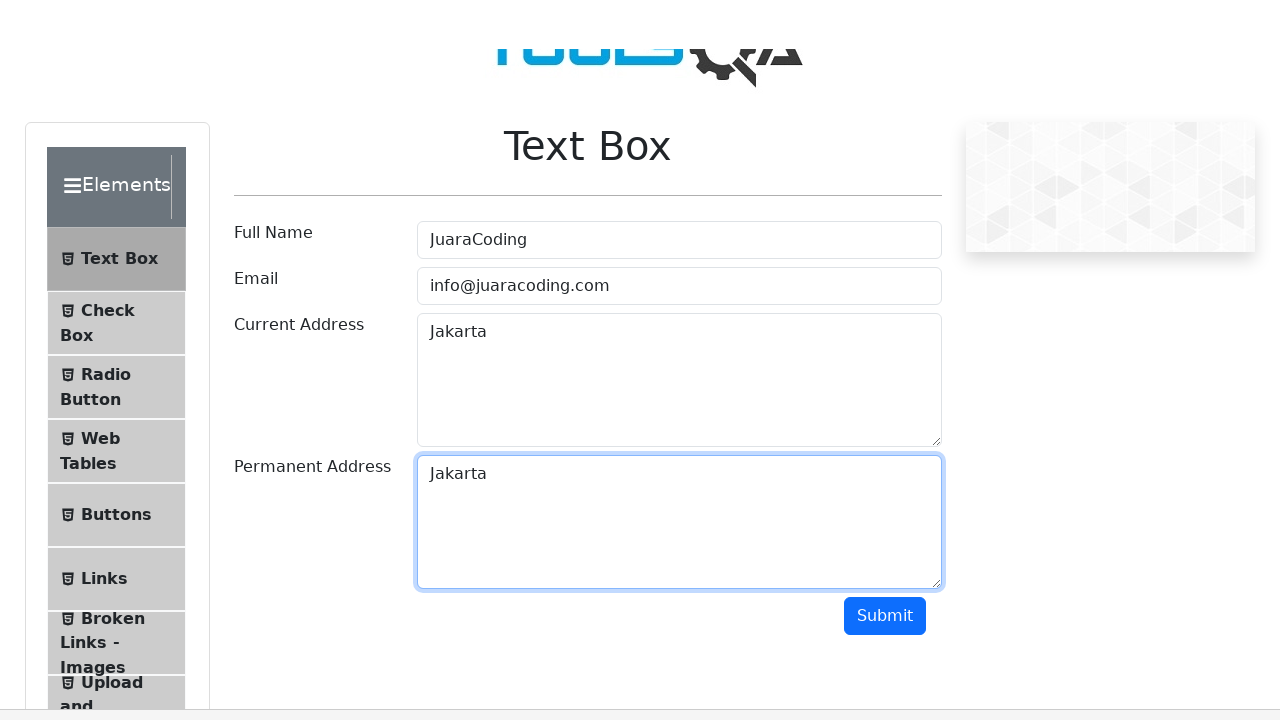

Clicked submit button to submit the form at (885, 118) on #submit
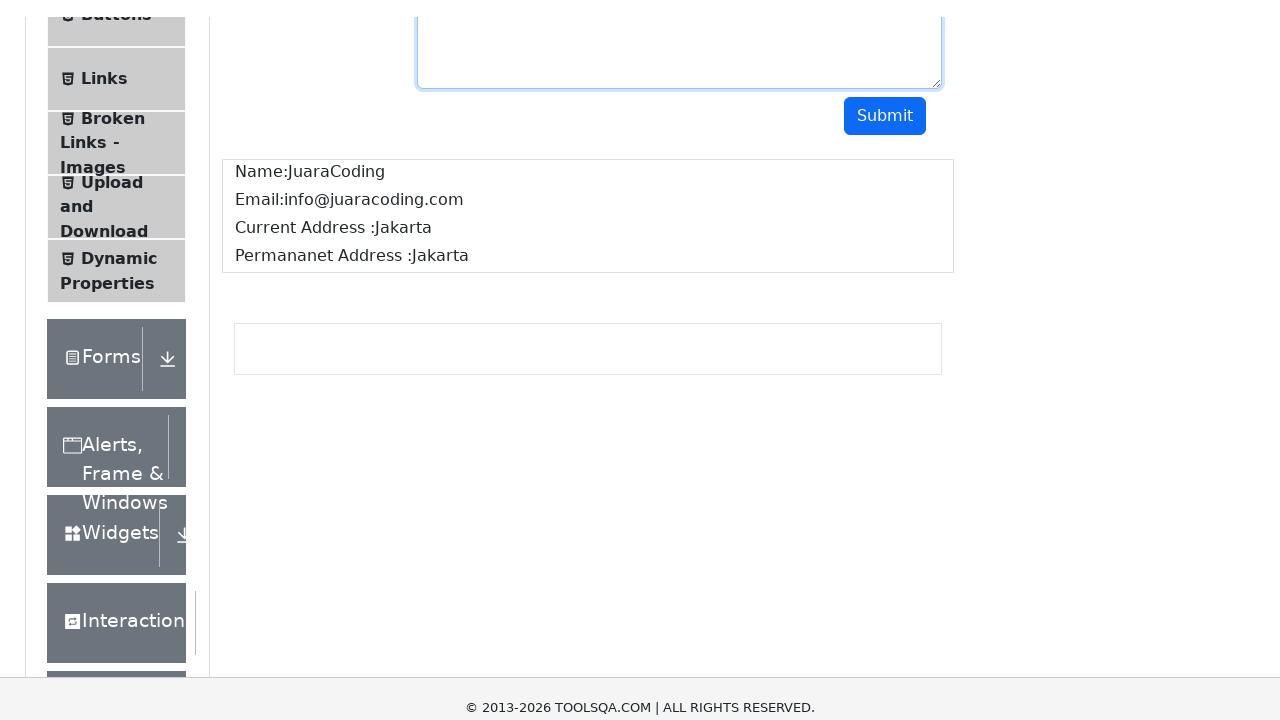

Waited 1000ms for form submission to complete
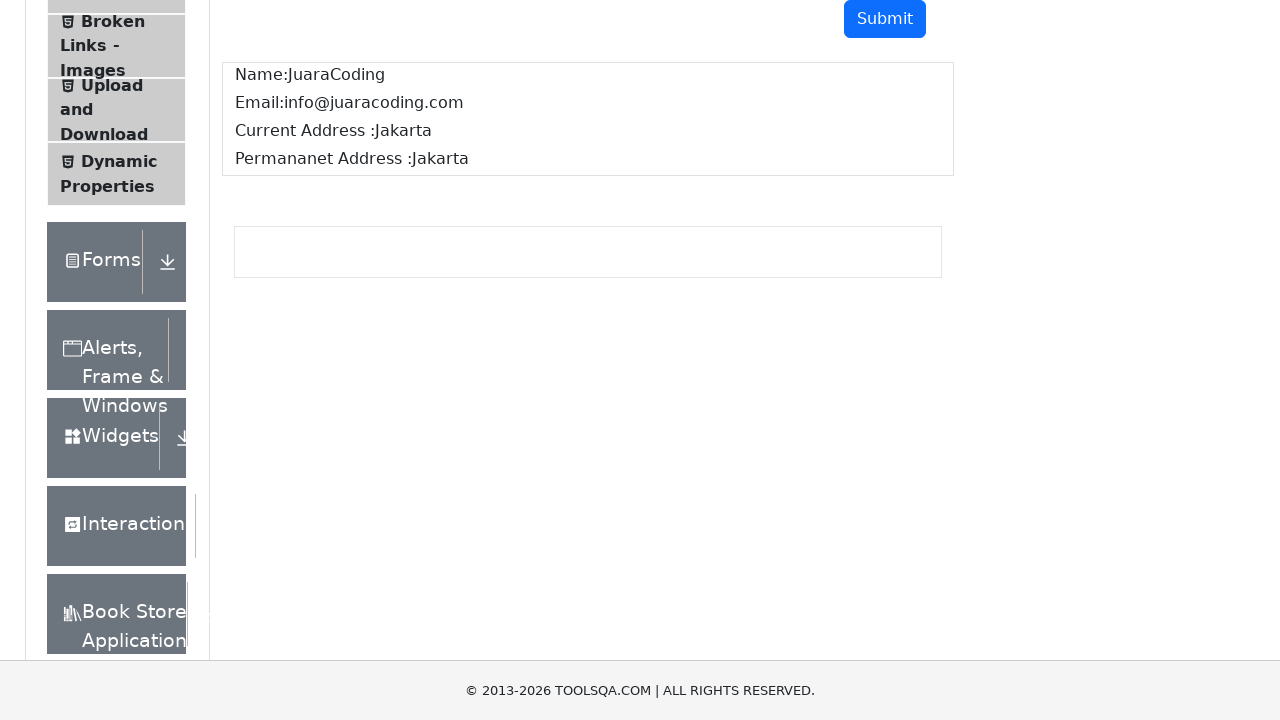

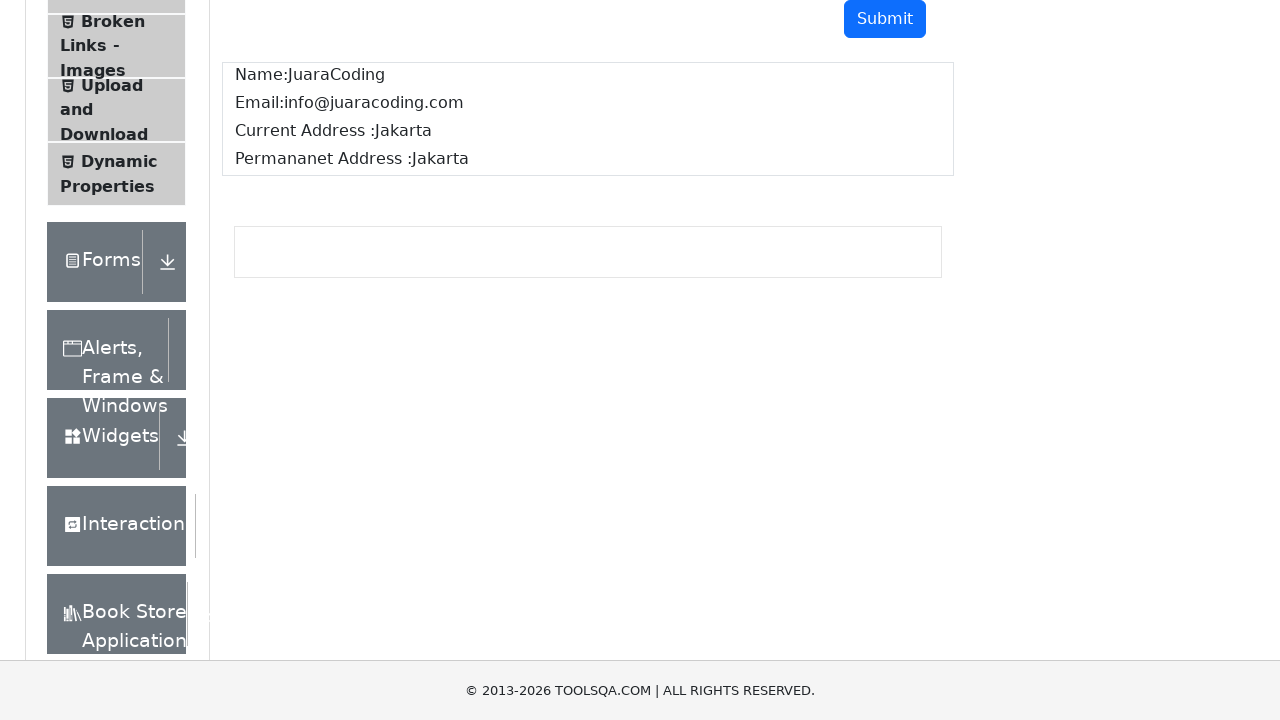